Tests double-click interaction by double-clicking a button and verifying the resulting text change.

Starting URL: https://automationfc.github.io/basic-form/index.html

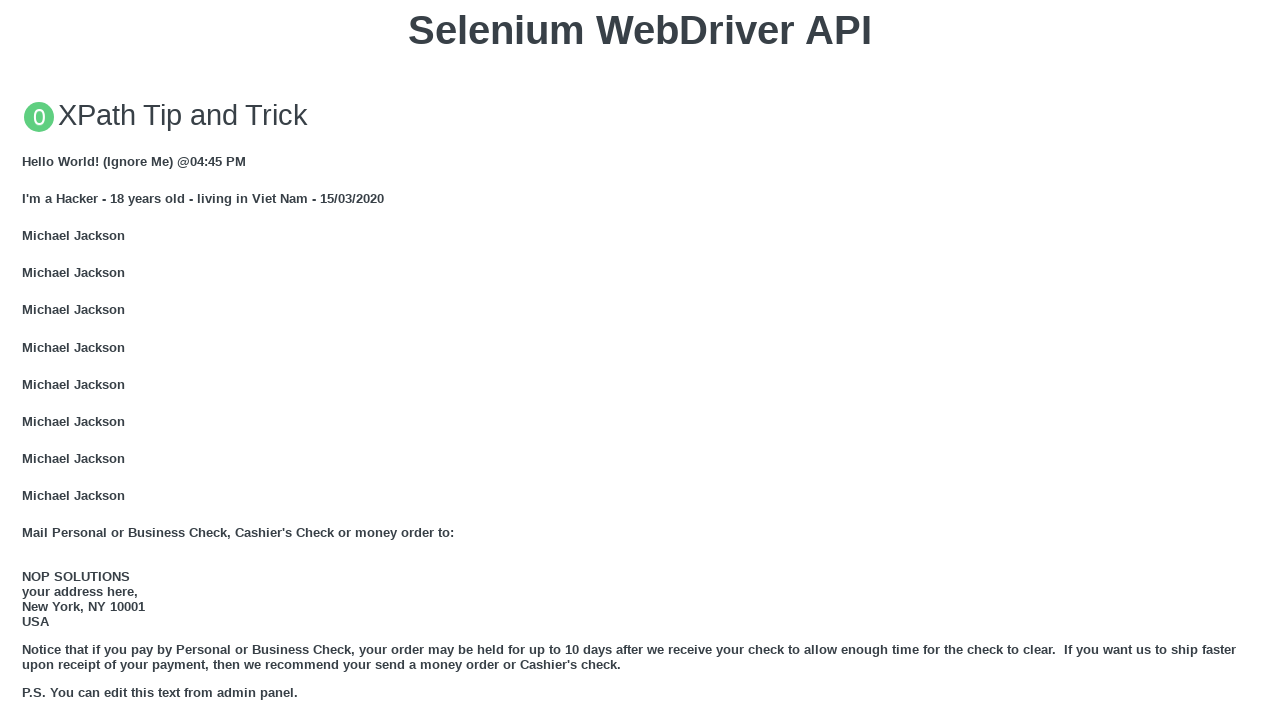

Located the double-click button
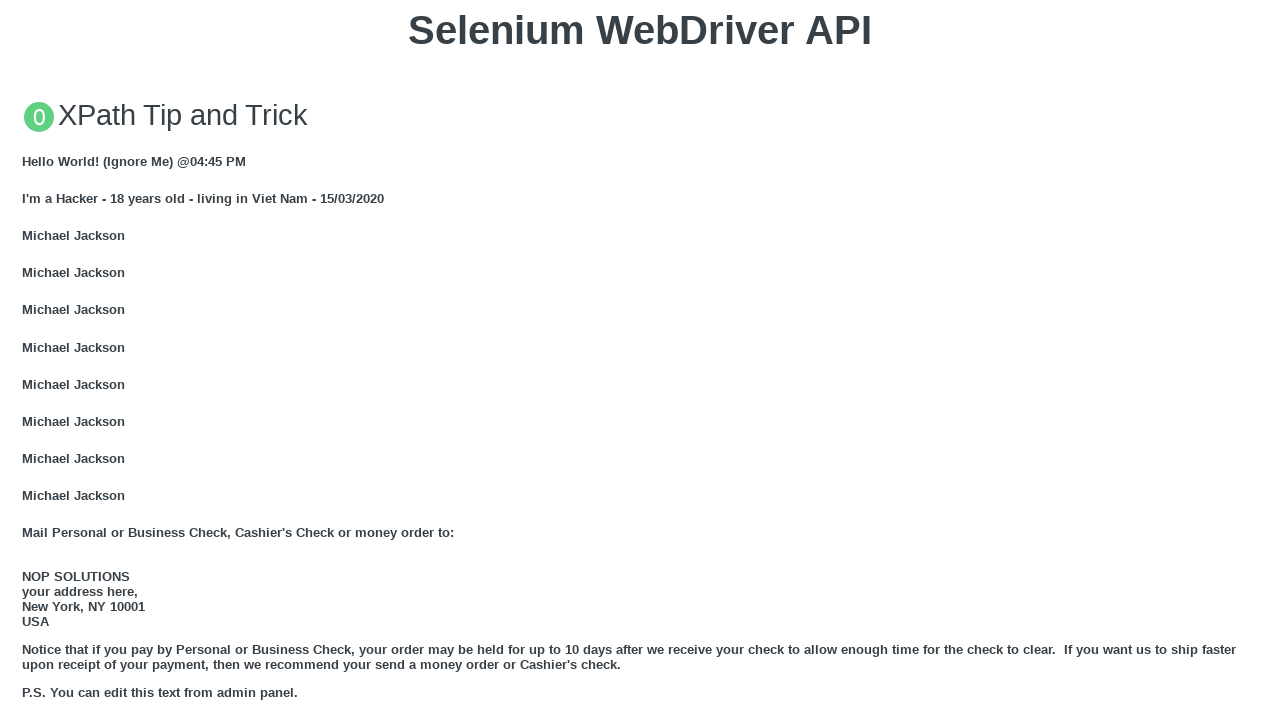

Scrolled to the double-click button
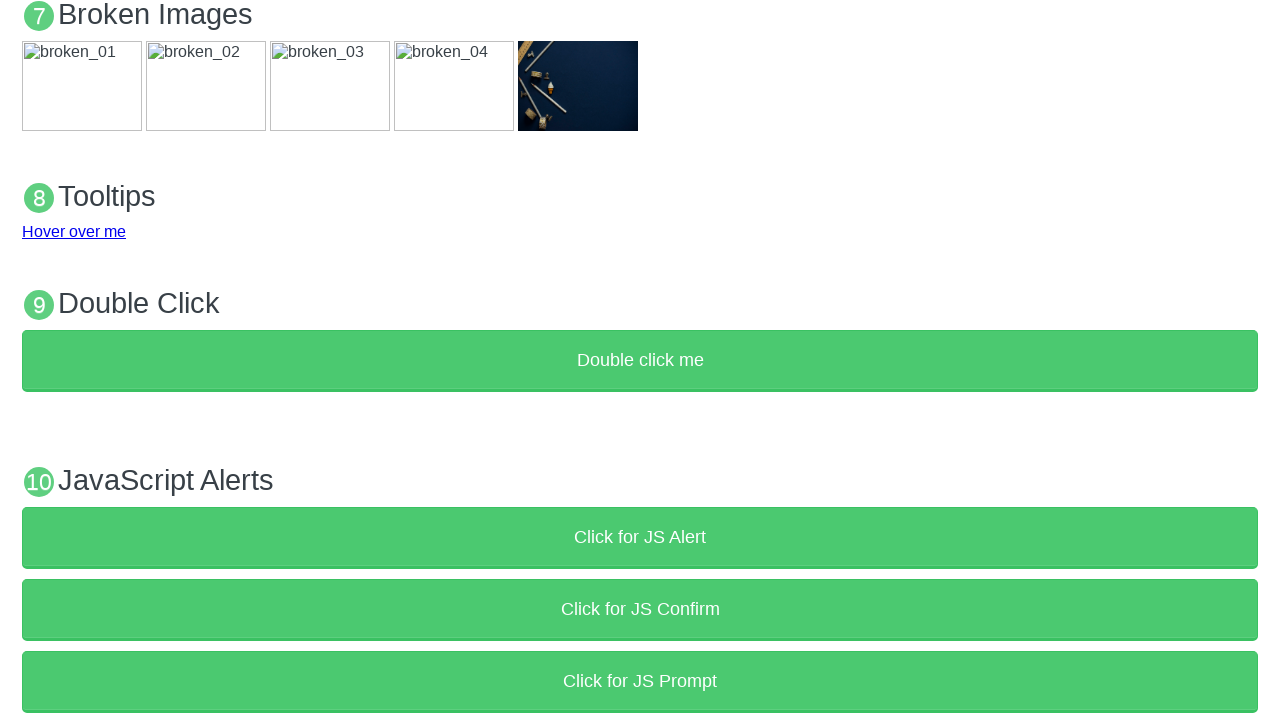

Double-clicked the button at (640, 361) on xpath=//button[text()='Double click me']
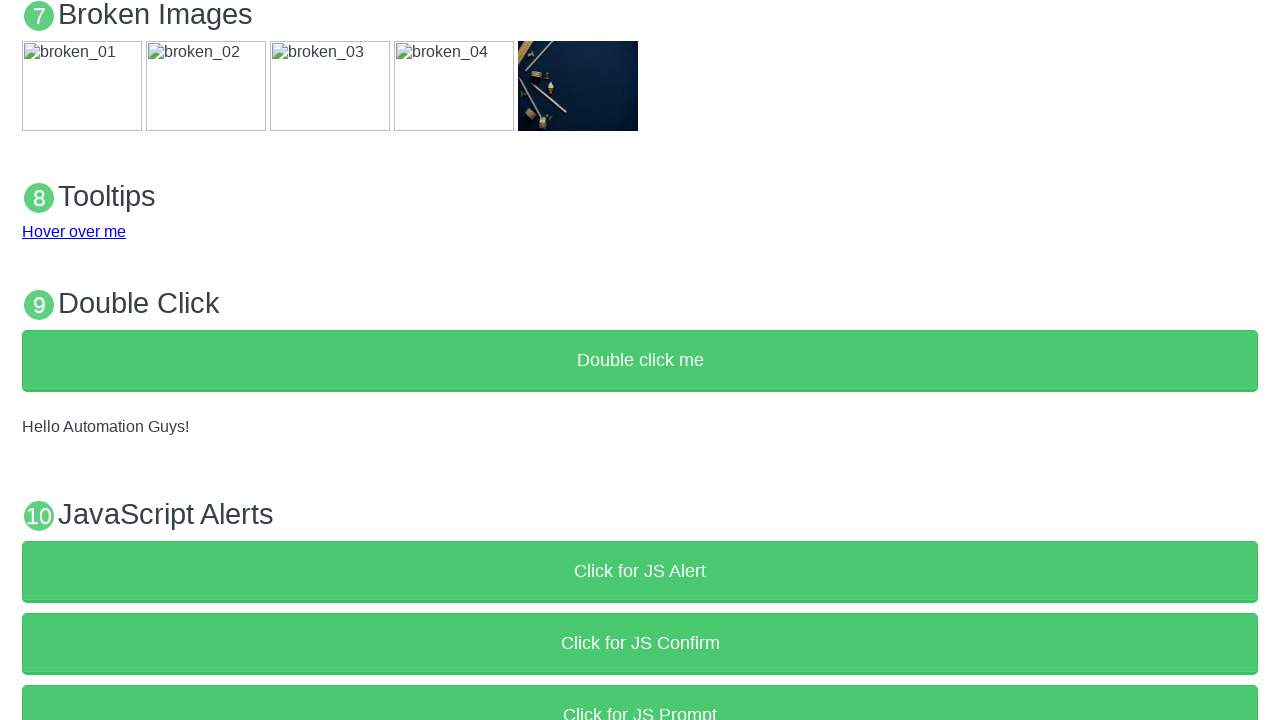

Retrieved the demo text content
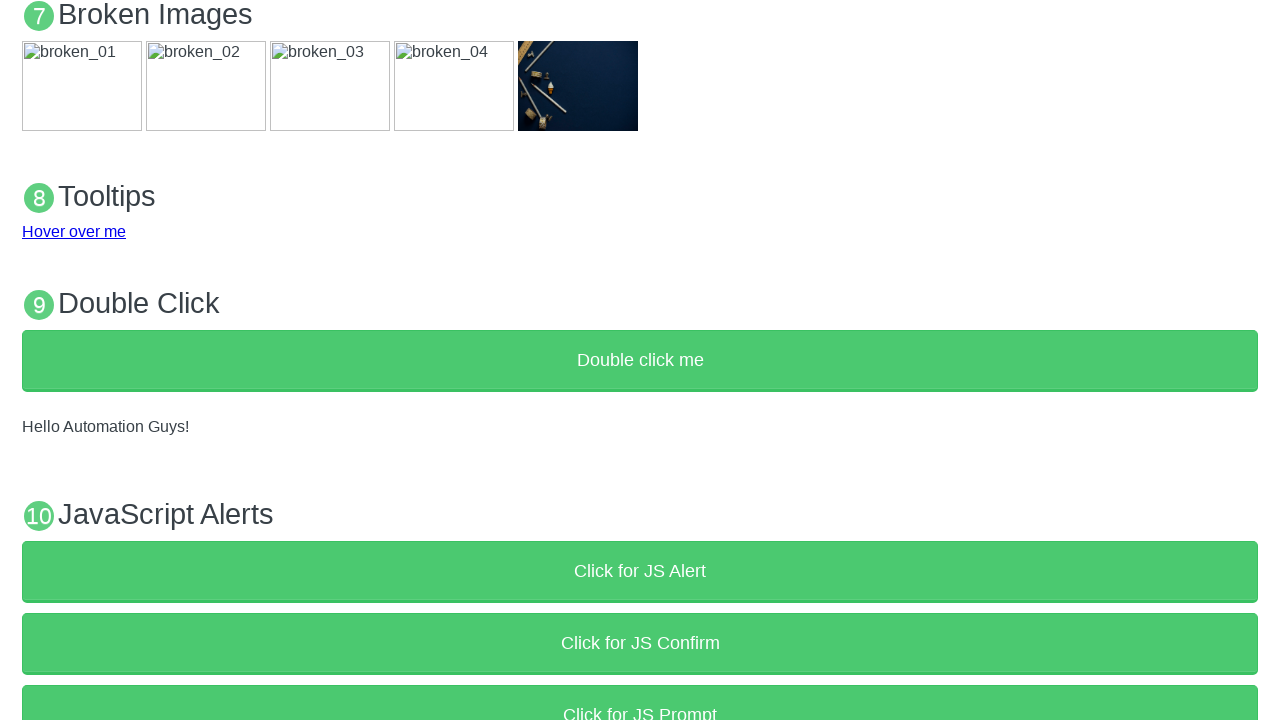

Verified demo text changed to 'Hello Automation Guys!' after double-click
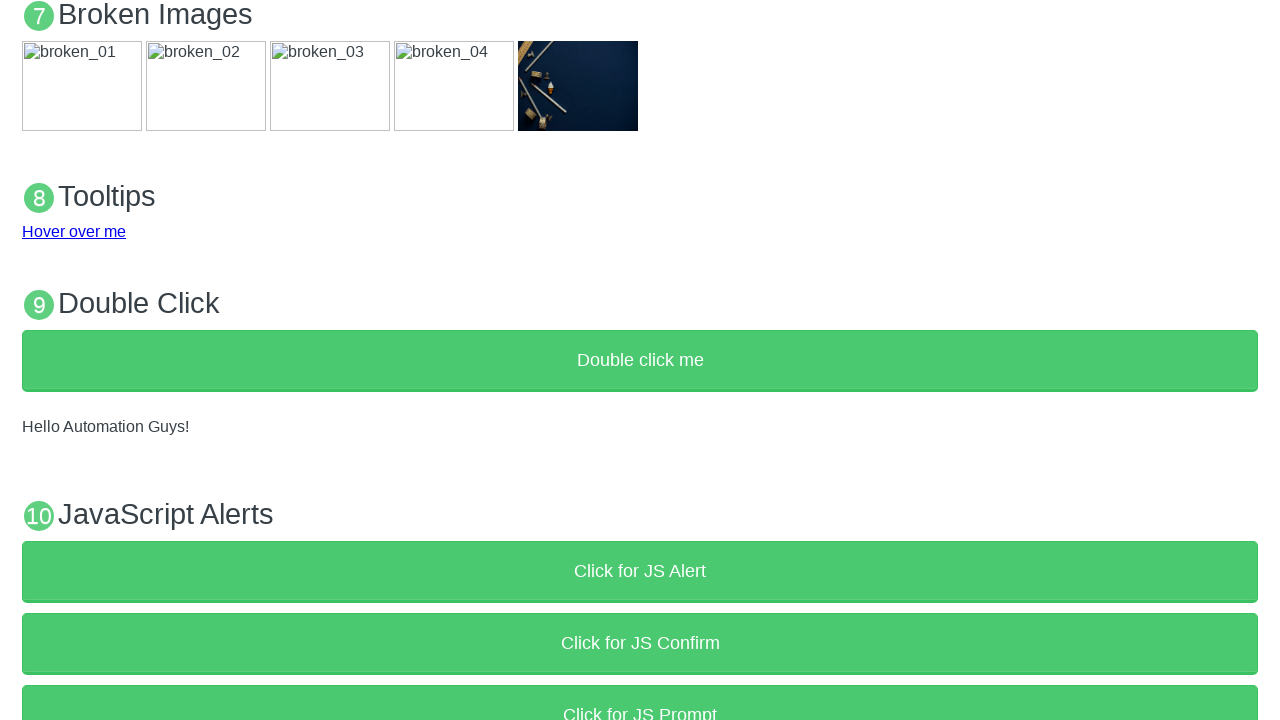

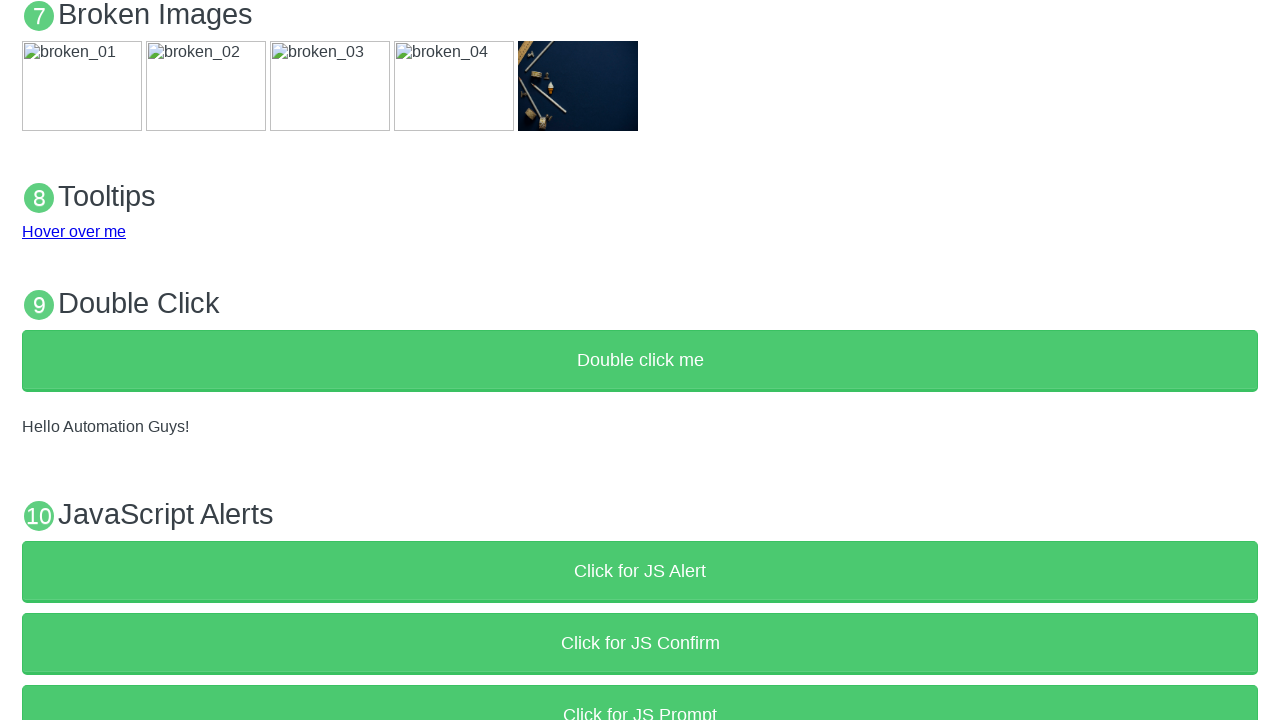